Tests the Key Presses functionality by navigating to the Key Presses page, pressing the TAB key, and verifying the page displays the correct key pressed message.

Starting URL: https://the-internet.herokuapp.com/

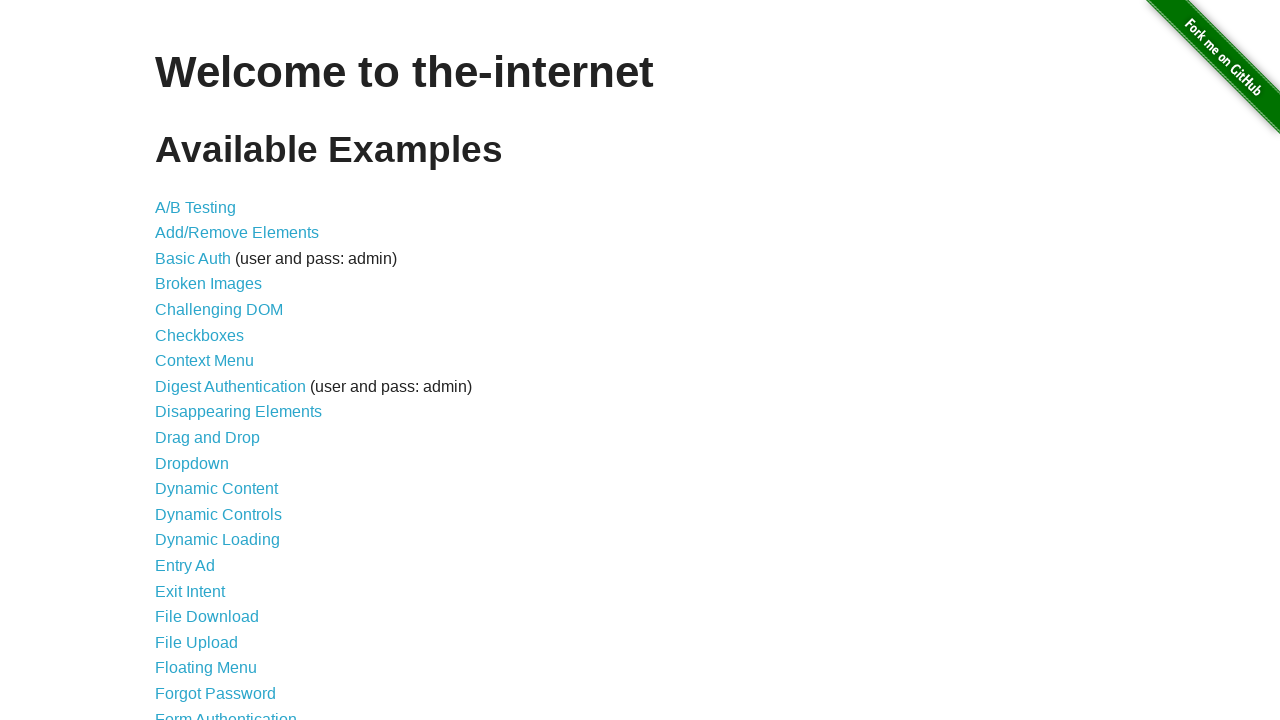

Clicked on Key Presses link from welcome page at (200, 360) on a[href='/key_presses']
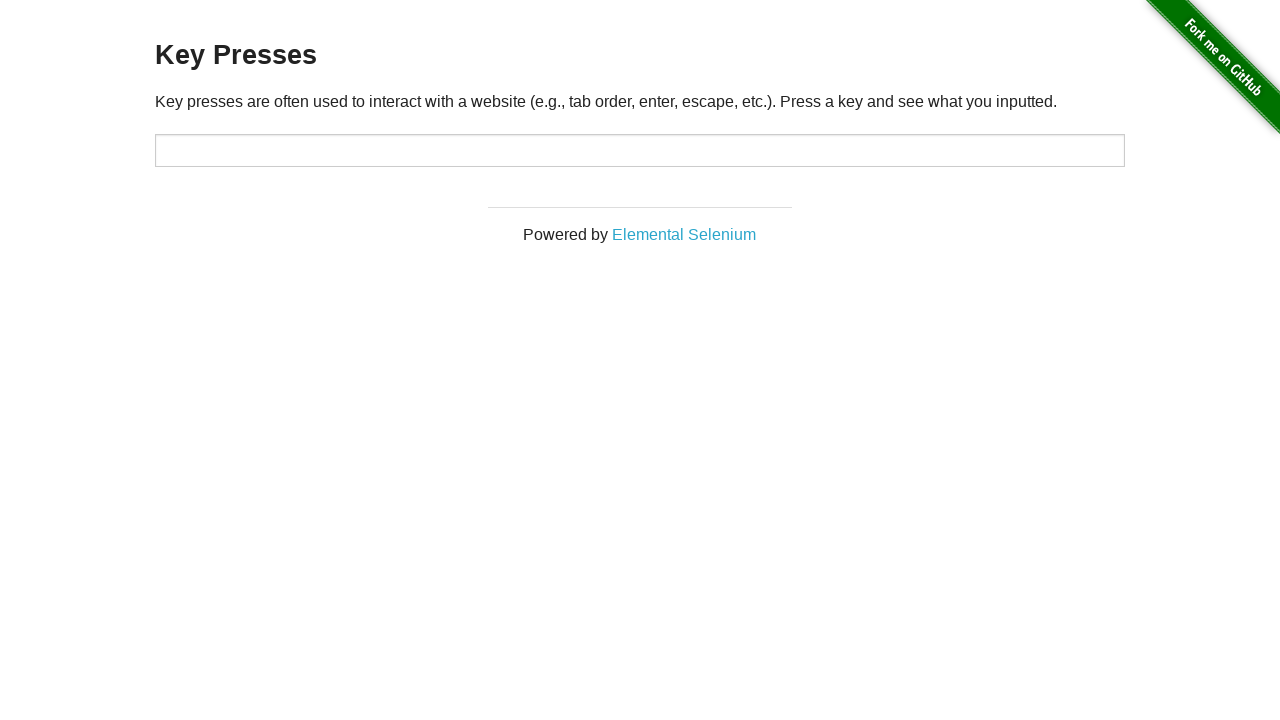

Key Presses page loaded and target element is visible
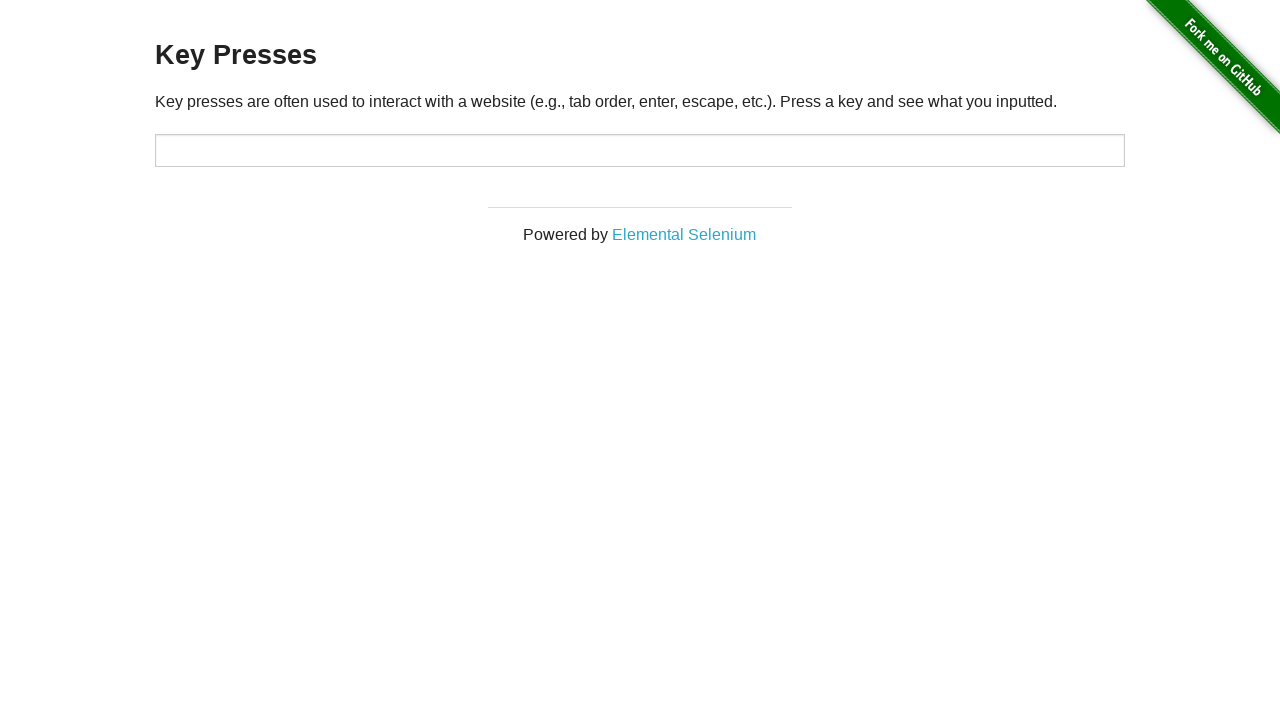

Focused on the target input field on #target
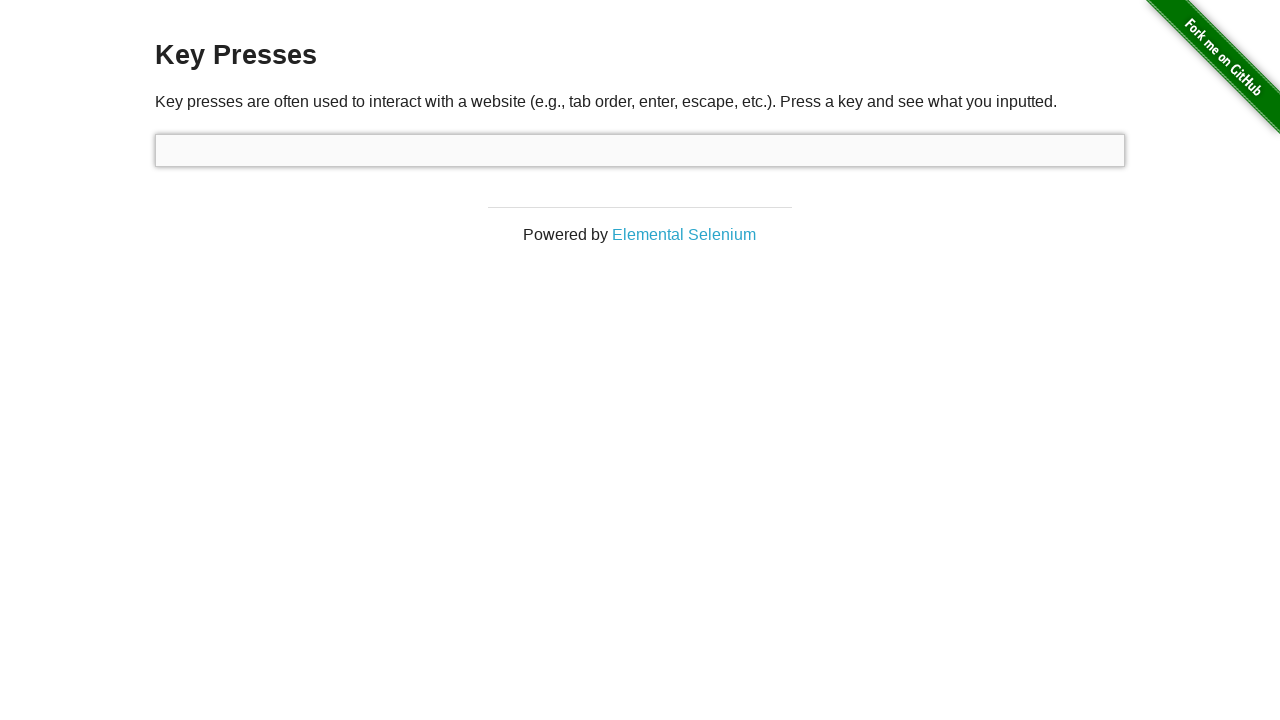

Pressed TAB key
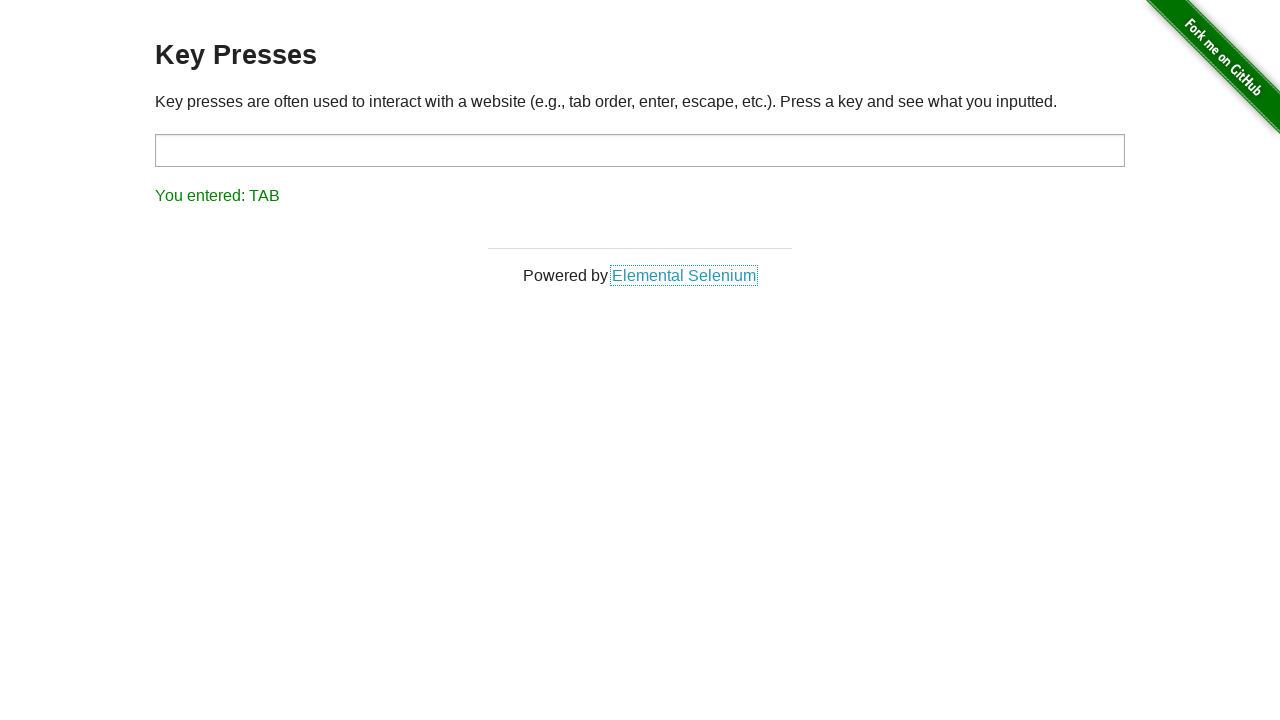

Retrieved result text from page
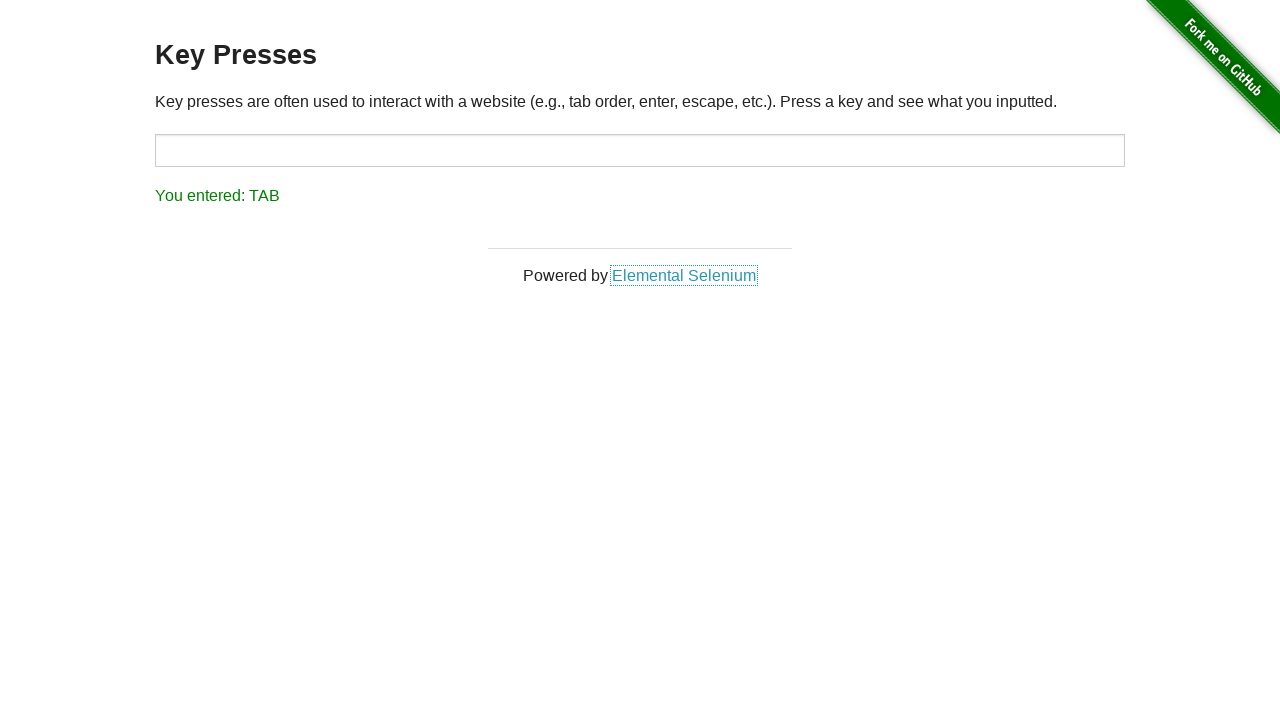

Verified that result text contains 'You entered: TAB'
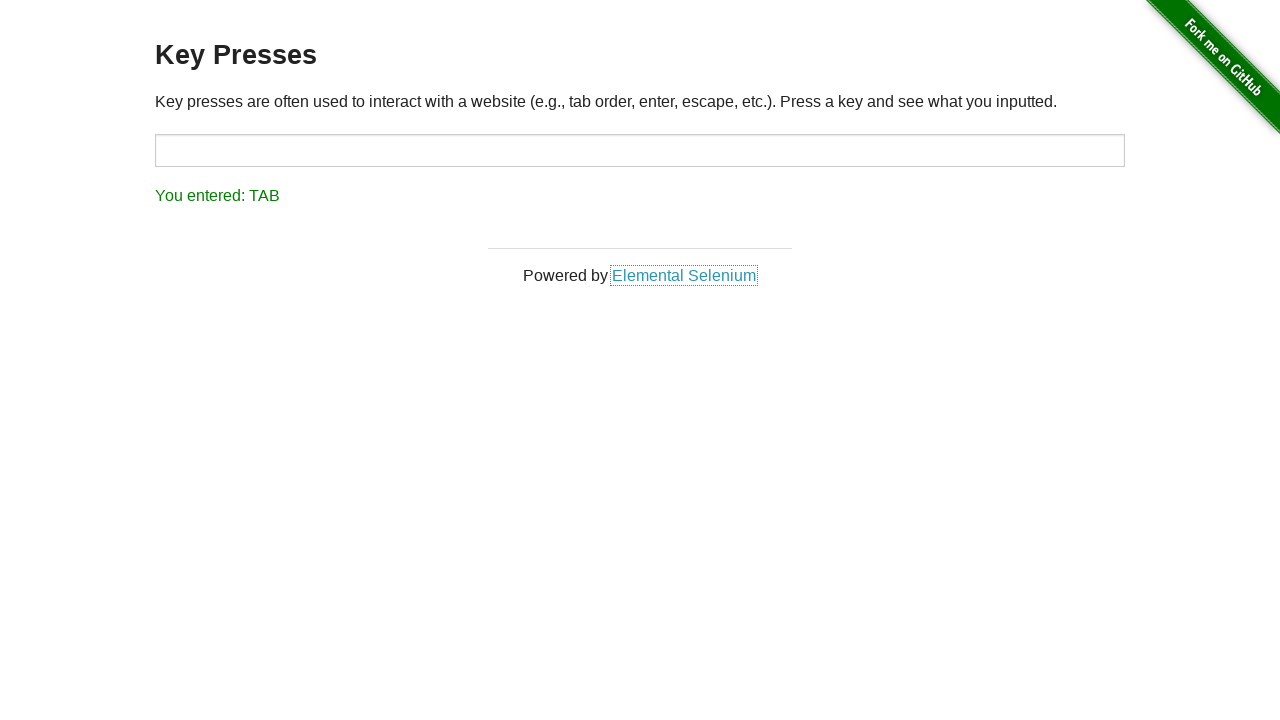

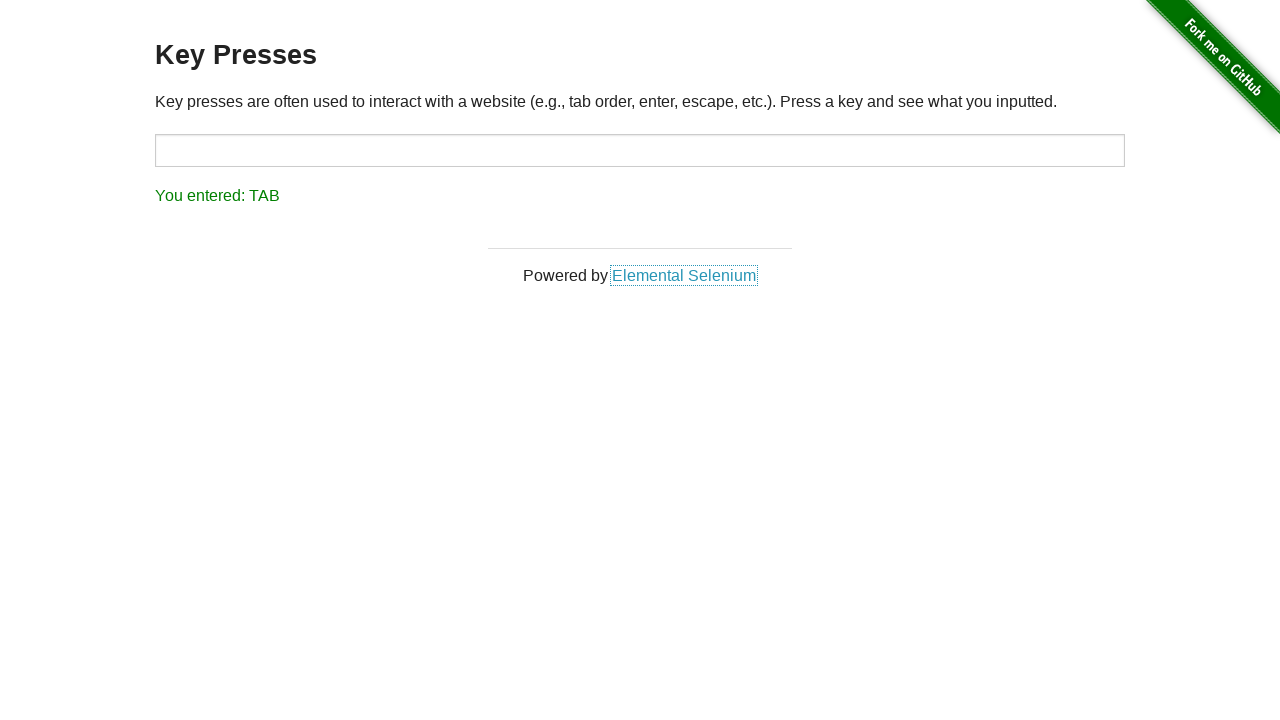